Tests first step of registration by filling all personal details and verifying the second step (company info) page loads.

Starting URL: https://newbookmodels.com/join

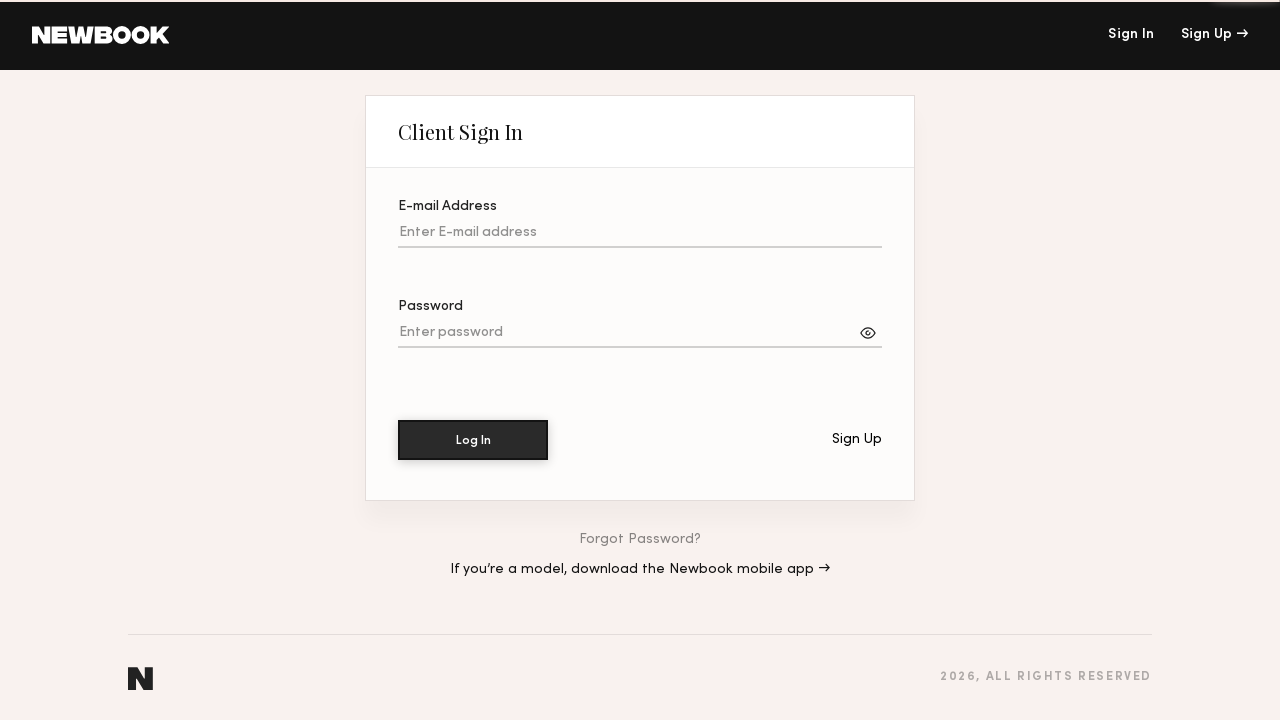

Navigated to registration page
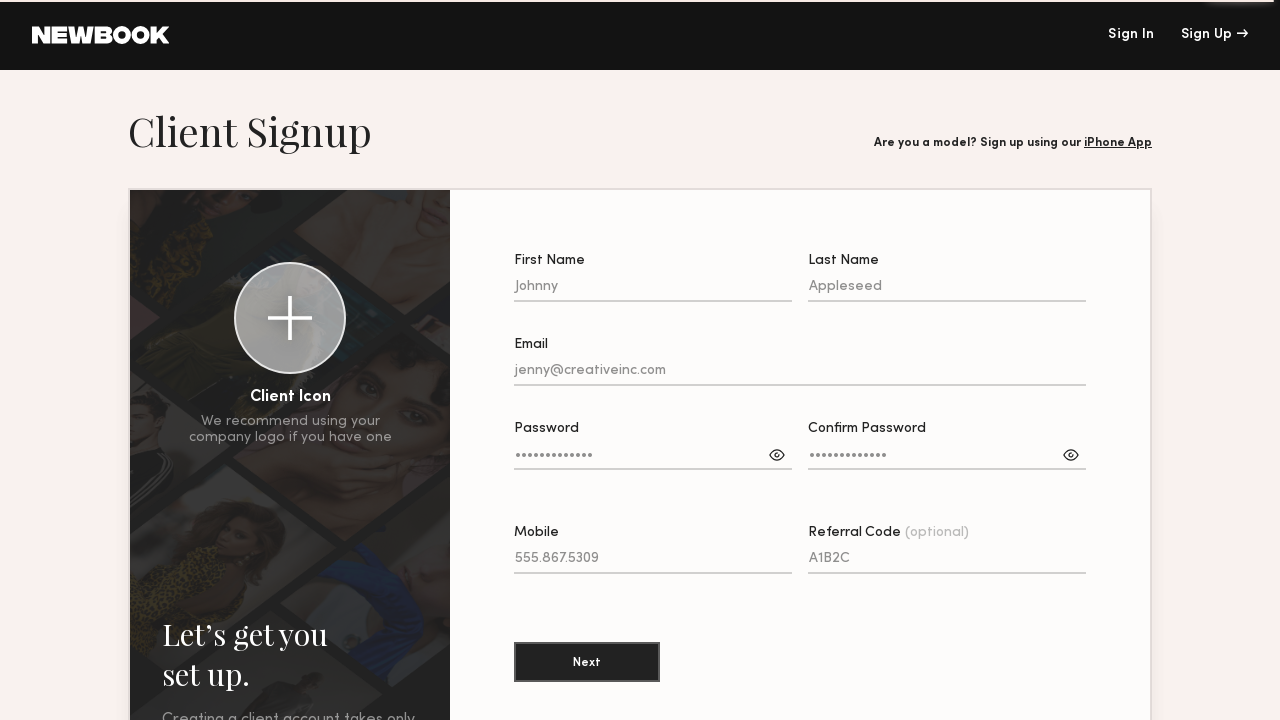

Filled first name field with 'Jennifer' on input[name='first_name']
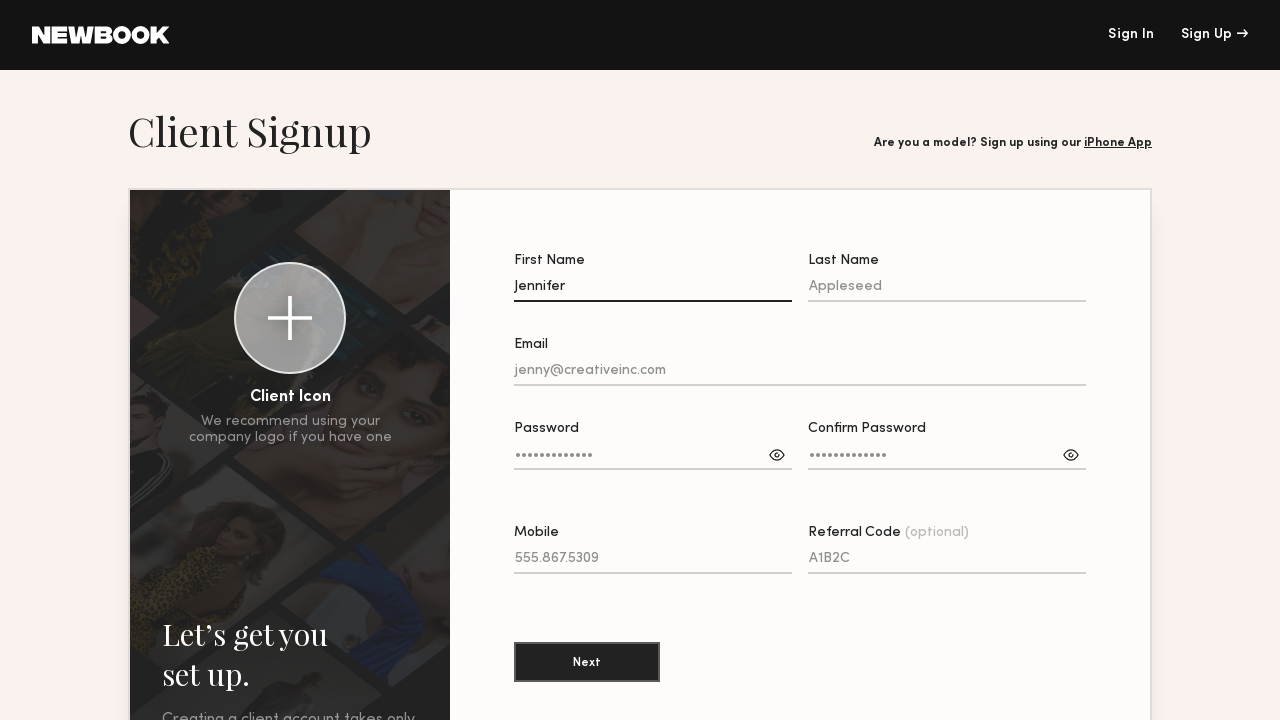

Filled last name field with 'Rodriguez' on input[name='last_name']
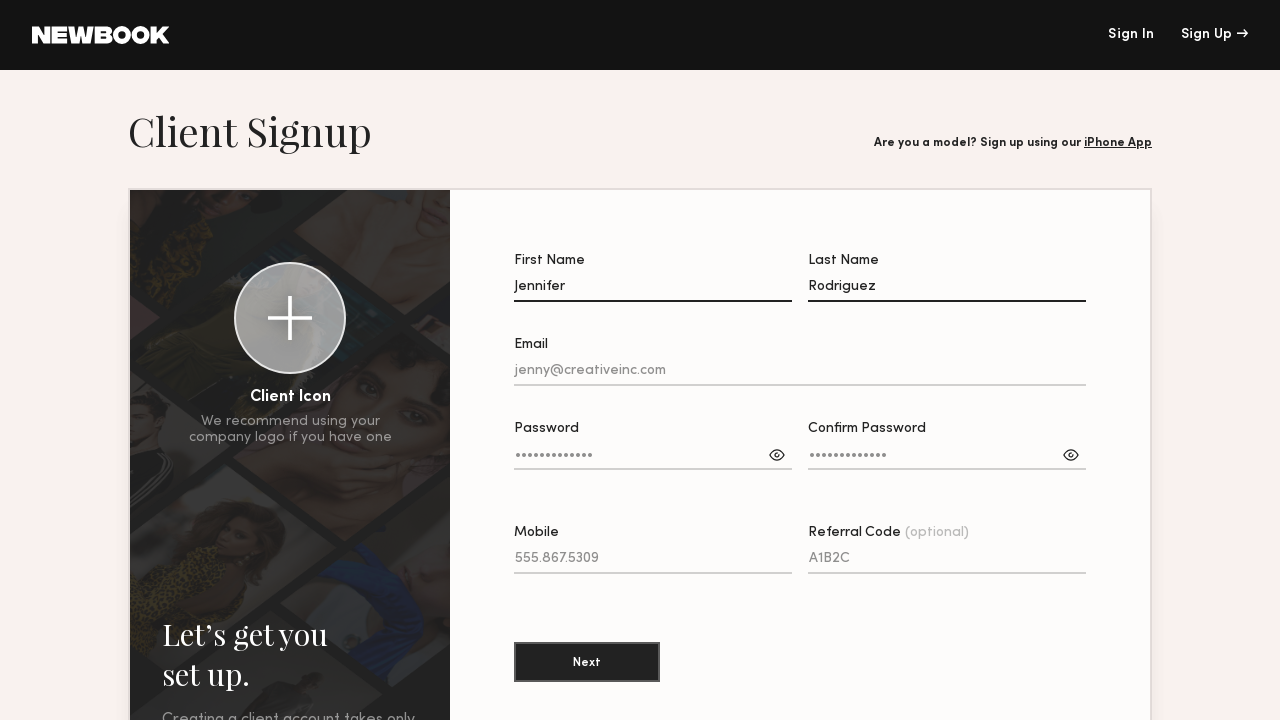

Filled email field with unique address jennifer1772303006@gmail.com on input[name='email']
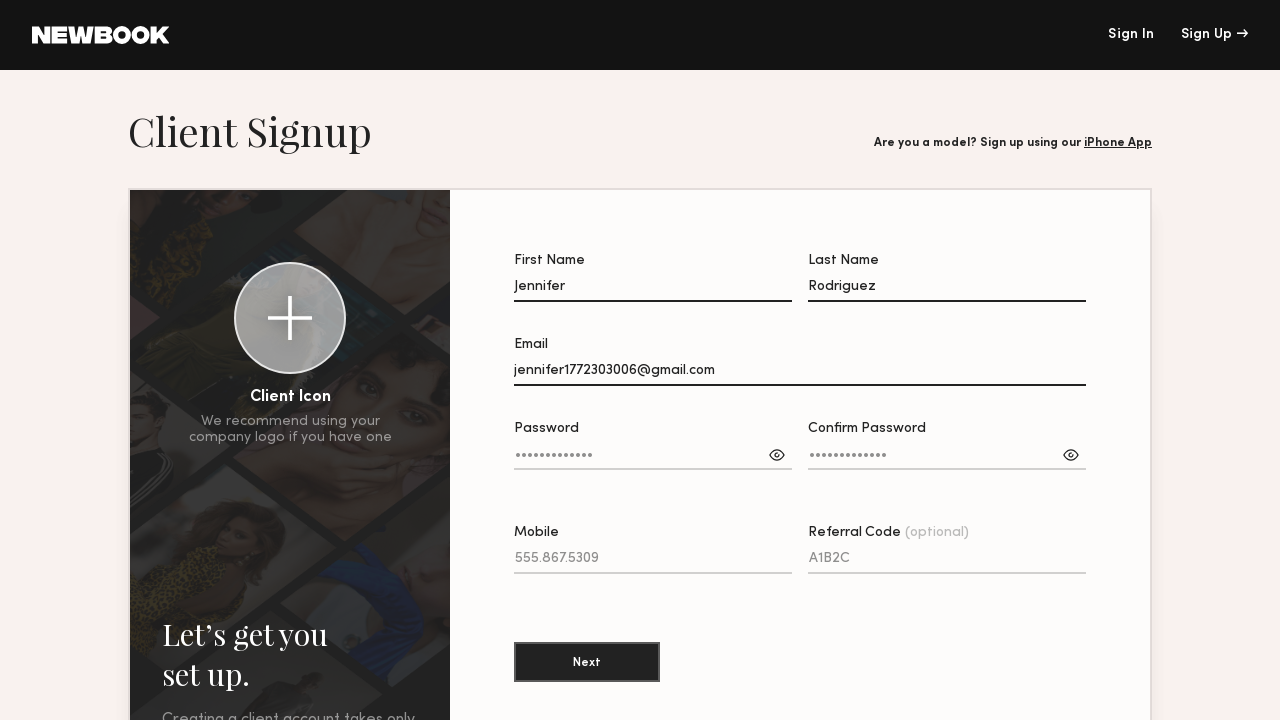

Filled password field on input[name='password']
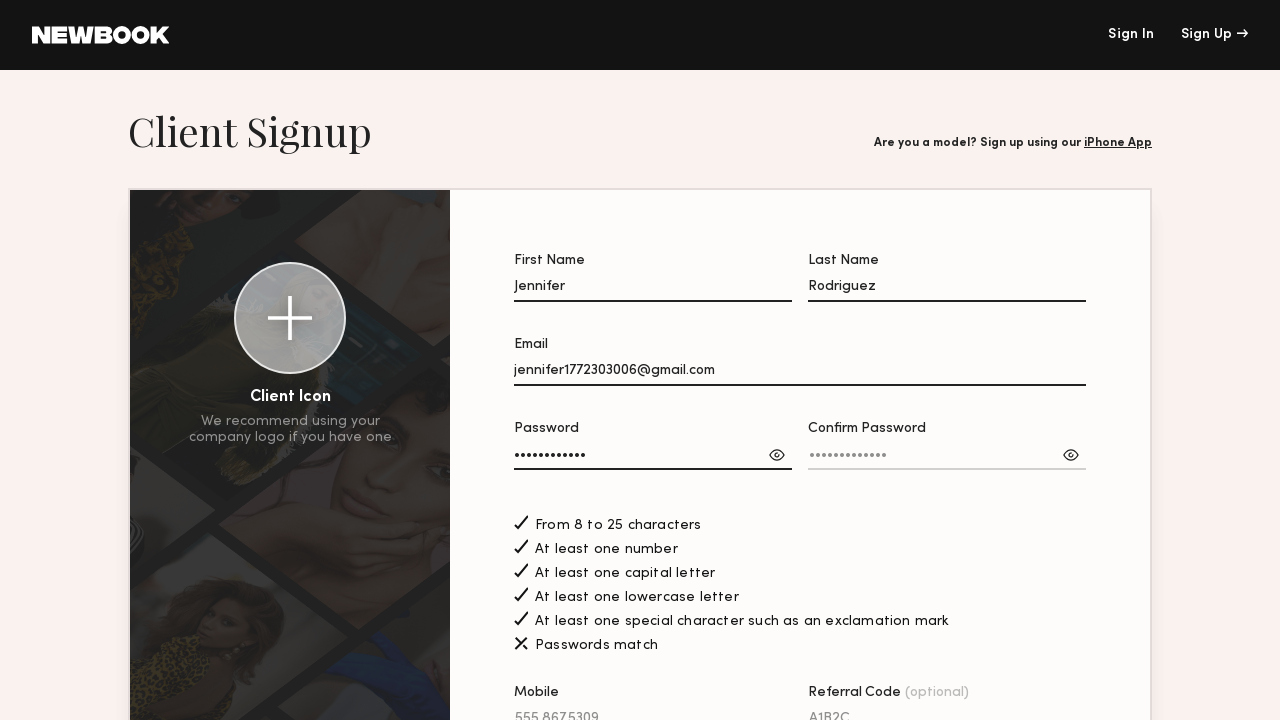

Filled password confirmation field on input[name='password_confirm']
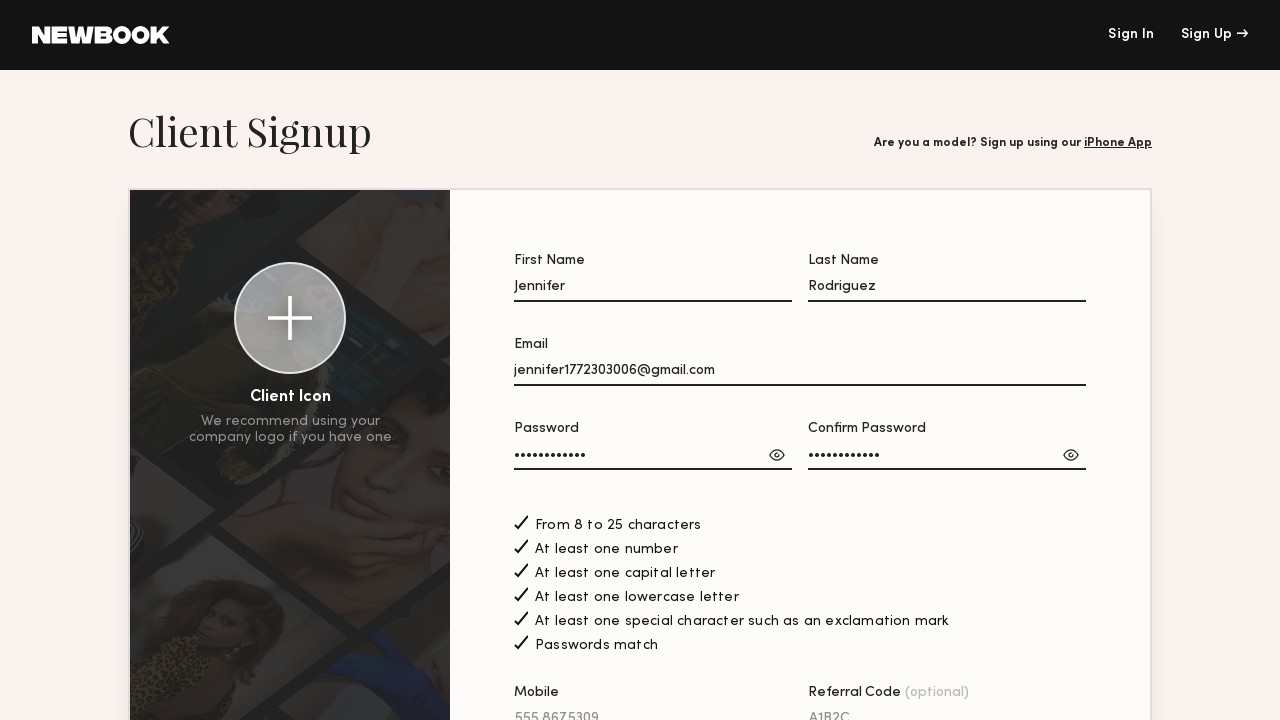

Filled phone number field with '555.867.5309' on input[name='phone_number']
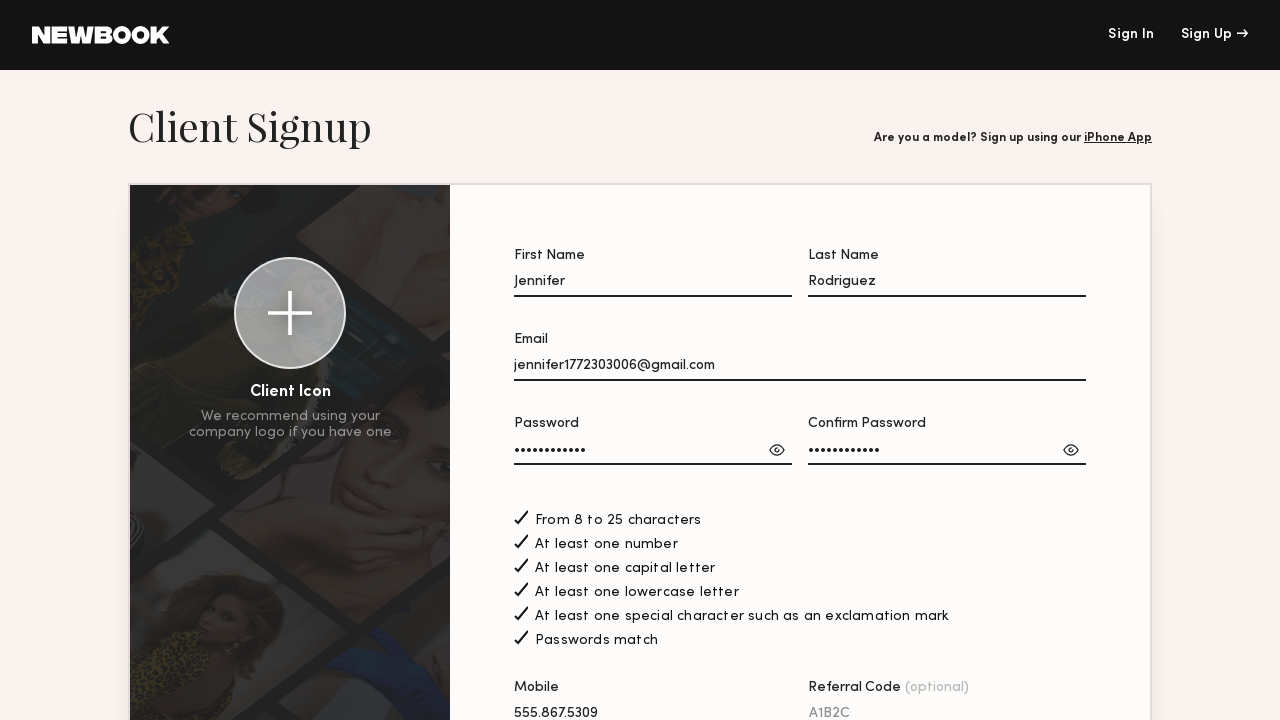

Clicked submit button to proceed to next step at (587, 389) on [class^='SignupForm__submitButton']
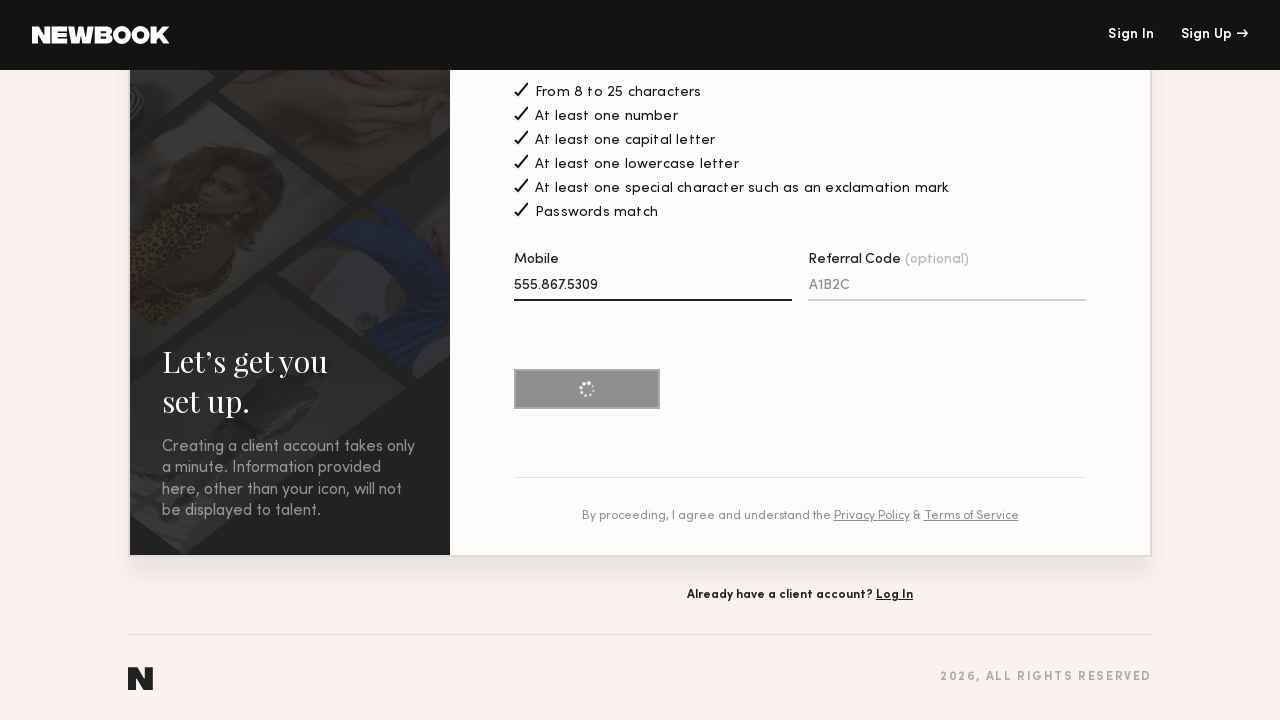

Verified company info page loaded with 'Final step!' heading
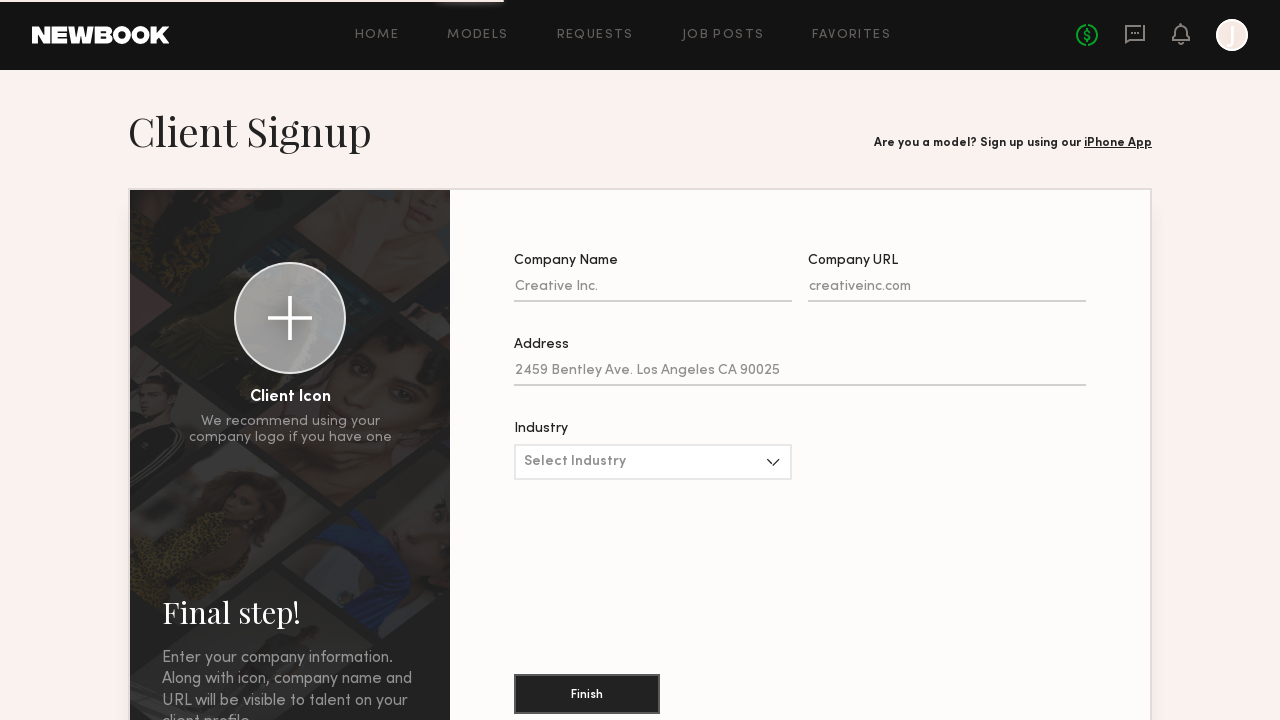

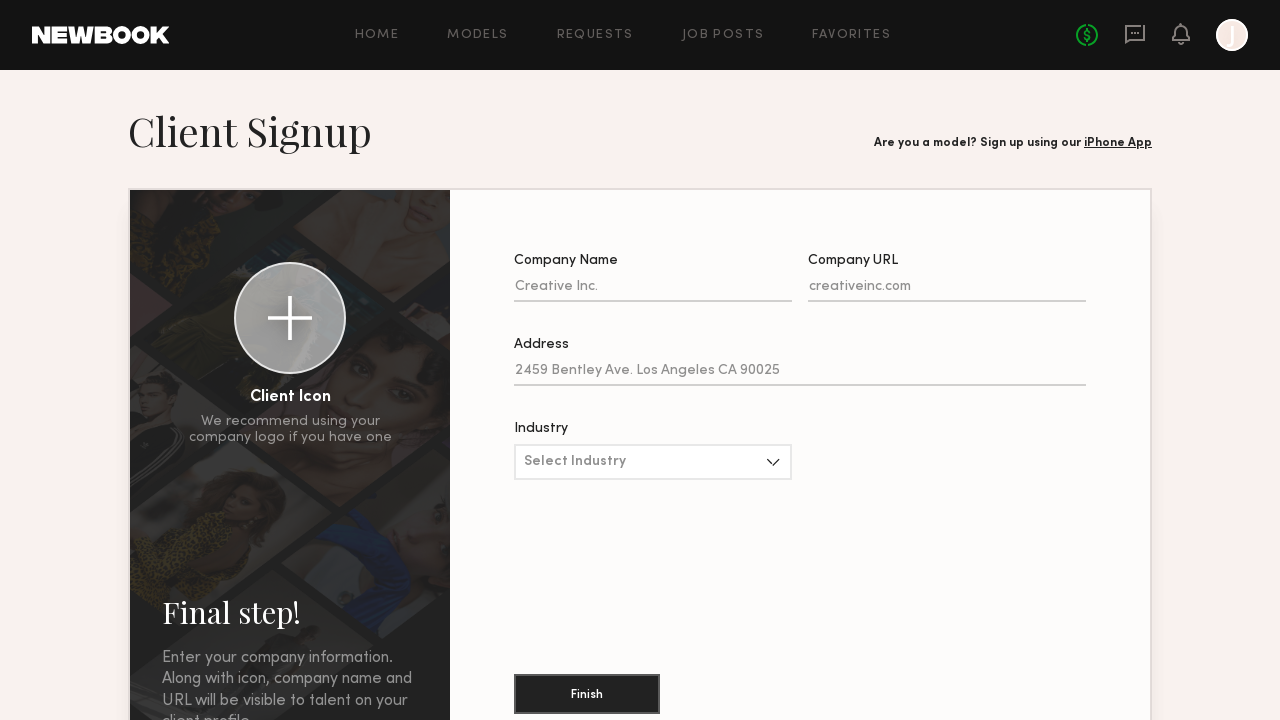